Tests flashcard quiz functionality on Turkish Textbook site by starting a quiz, selecting category 1, and completing 3 rounds of clicking flashcards

Starting URL: https://www.turkishtextbook.com/vocab-lessons/

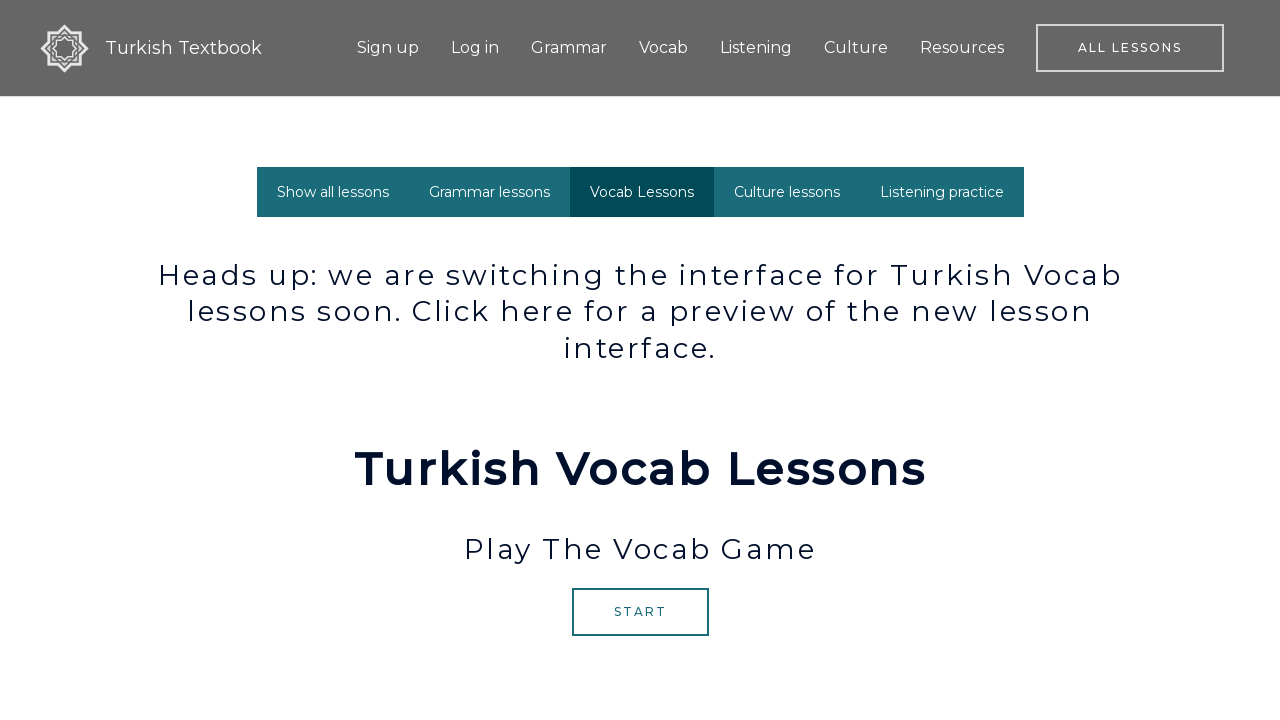

Clicked start flashcard button at (640, 612) on #ll-tools-start-flashcard
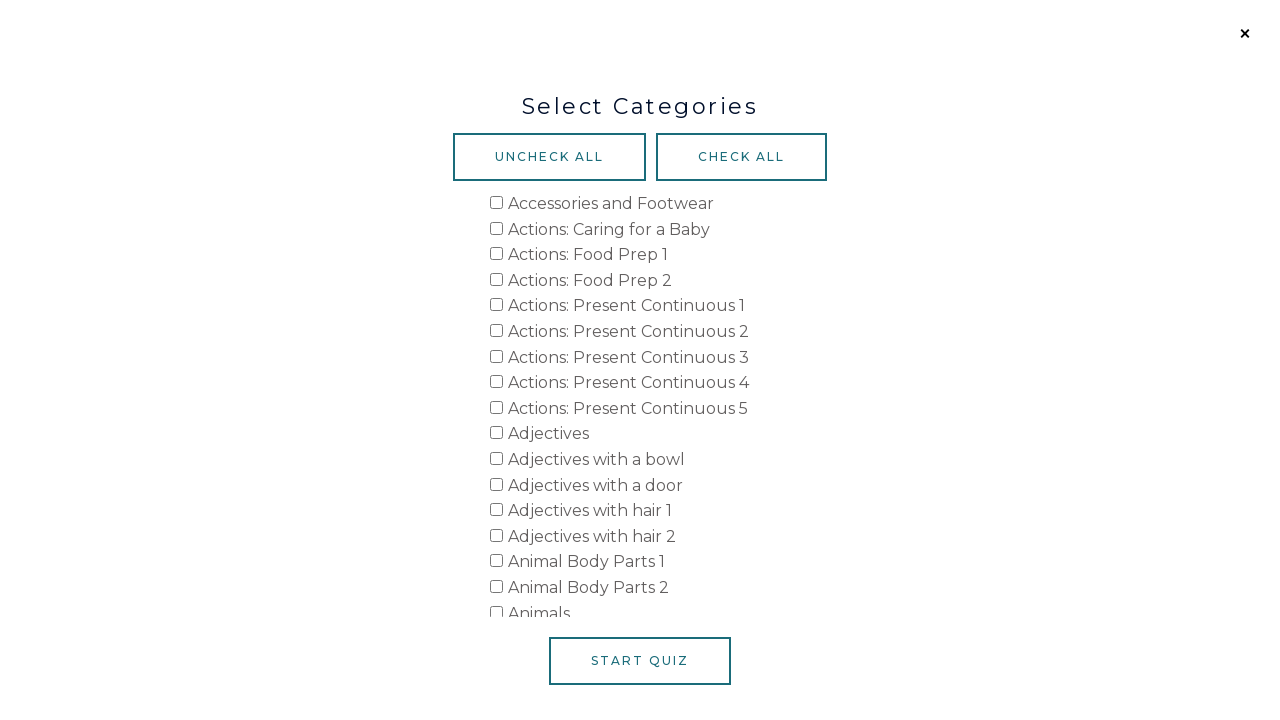

Located category checkboxes
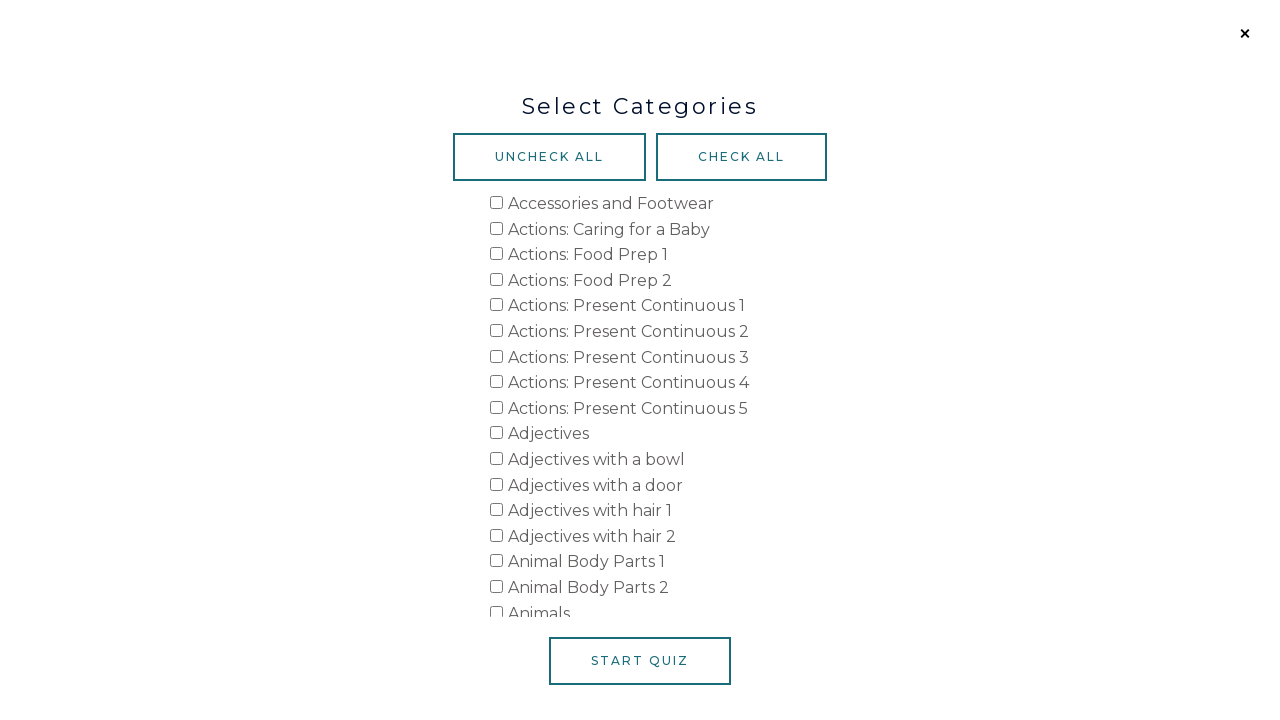

Found 95 category checkboxes
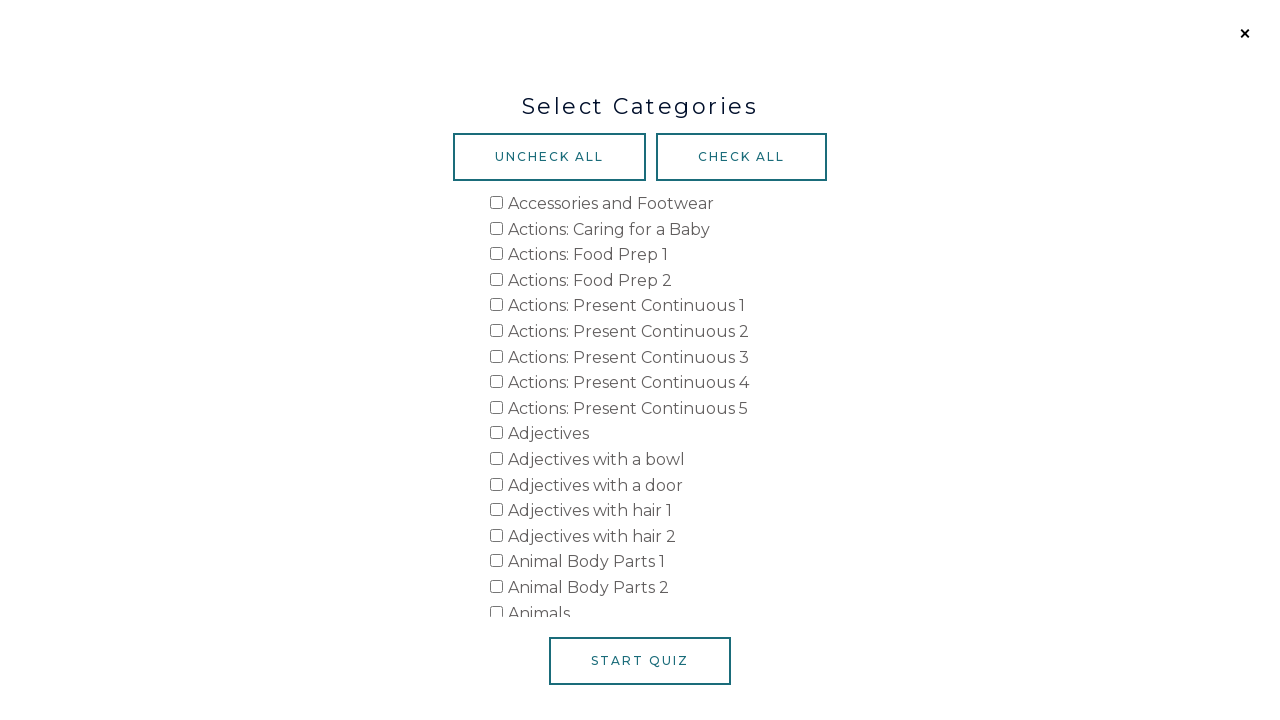

Selected category 1 (second checkbox) at (496, 228) on #ll-tools-category-checkboxes input[type='checkbox'] >> nth=1
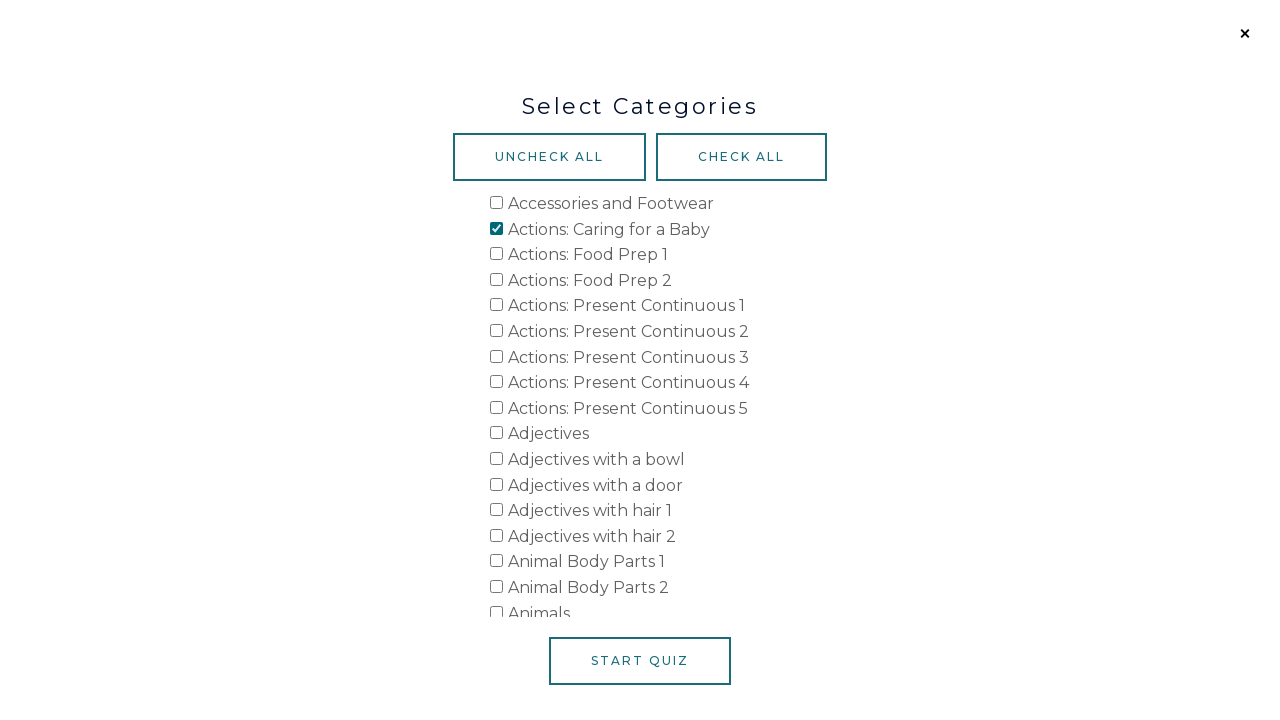

Clicked start selected quiz button at (640, 661) on #ll-tools-start-selected-quiz
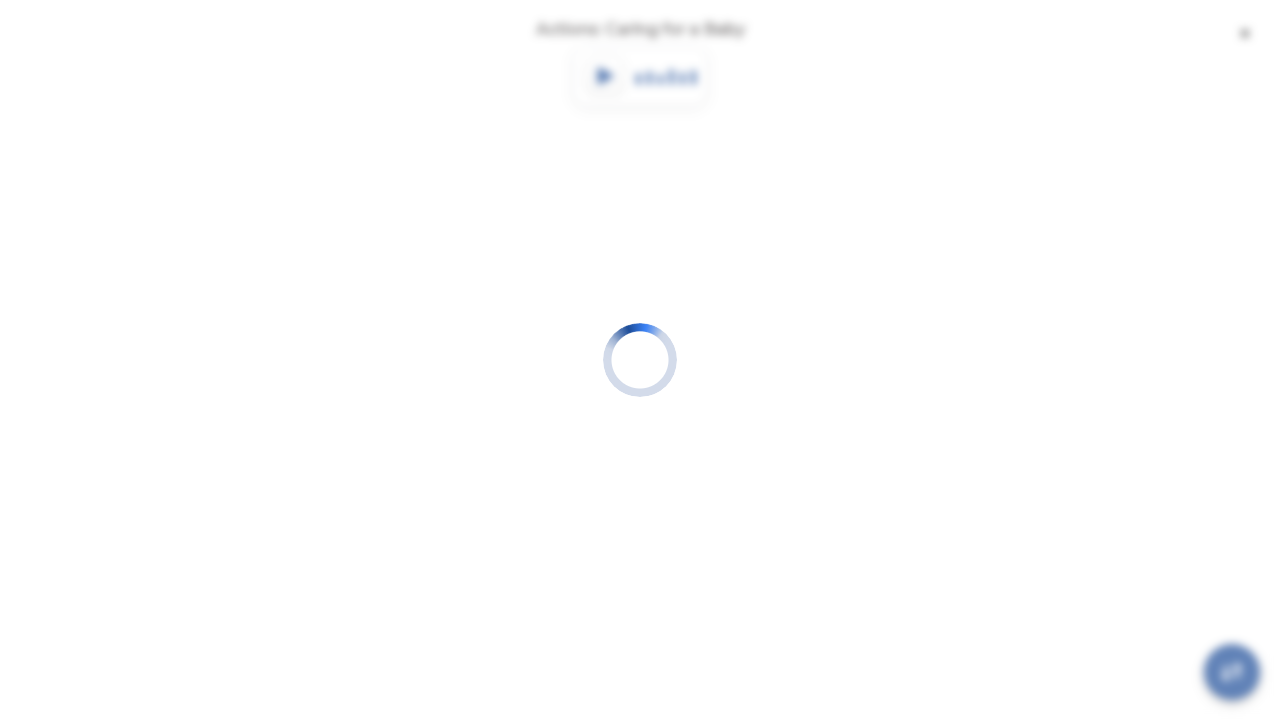

Flashcard container loaded for round 1
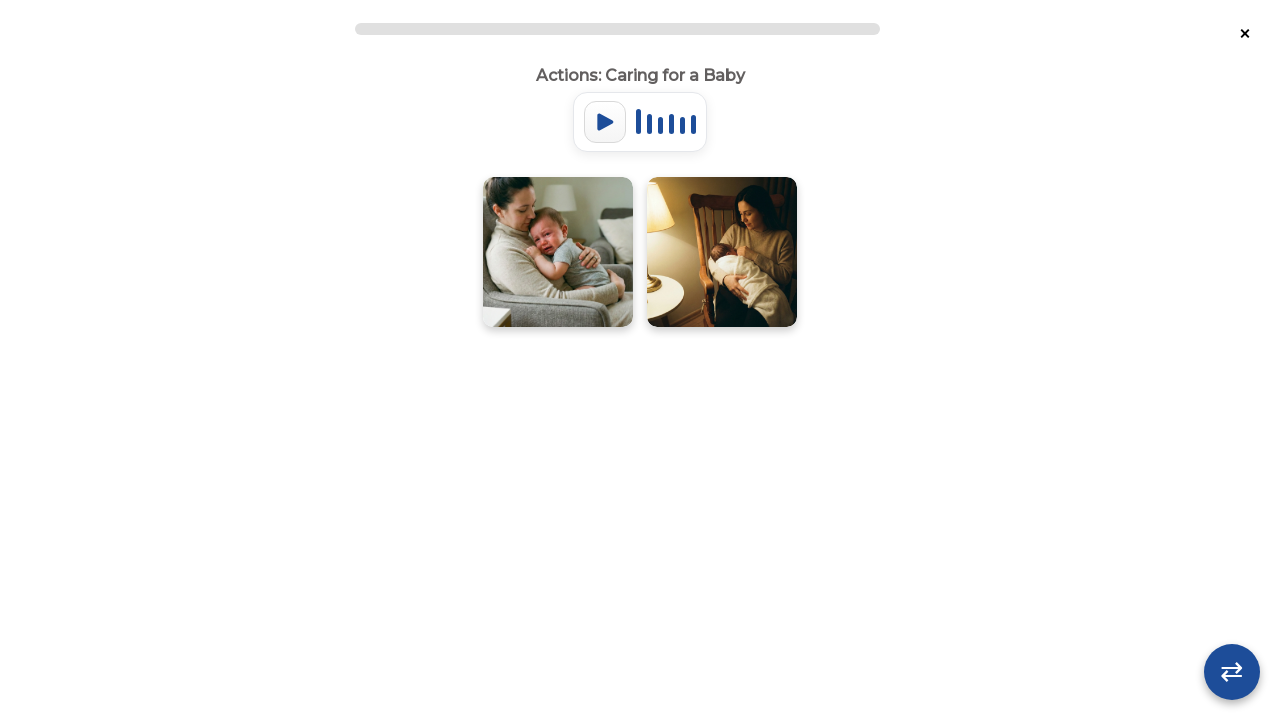

Clicked flashcard 1 in round 1 at (558, 252) on .flashcard-container >> nth=0
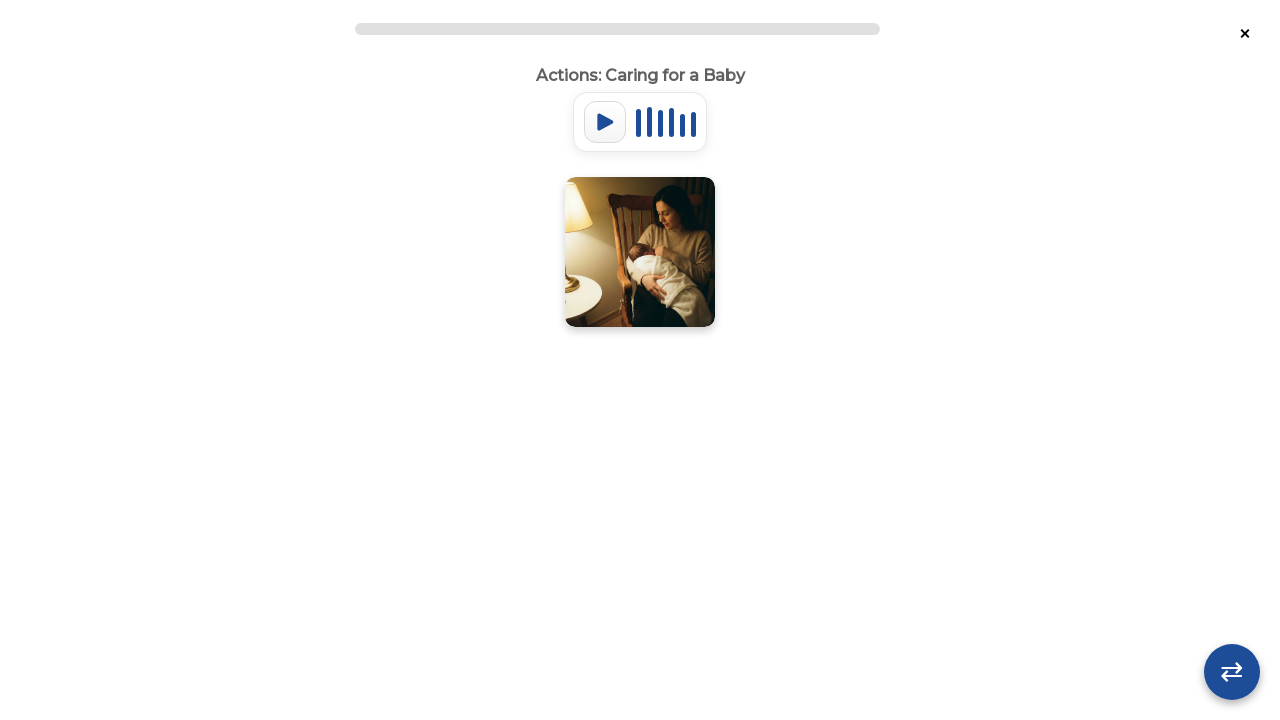

Clicked flashcard 1 in round 1 at (640, 252) on .flashcard-container >> nth=0
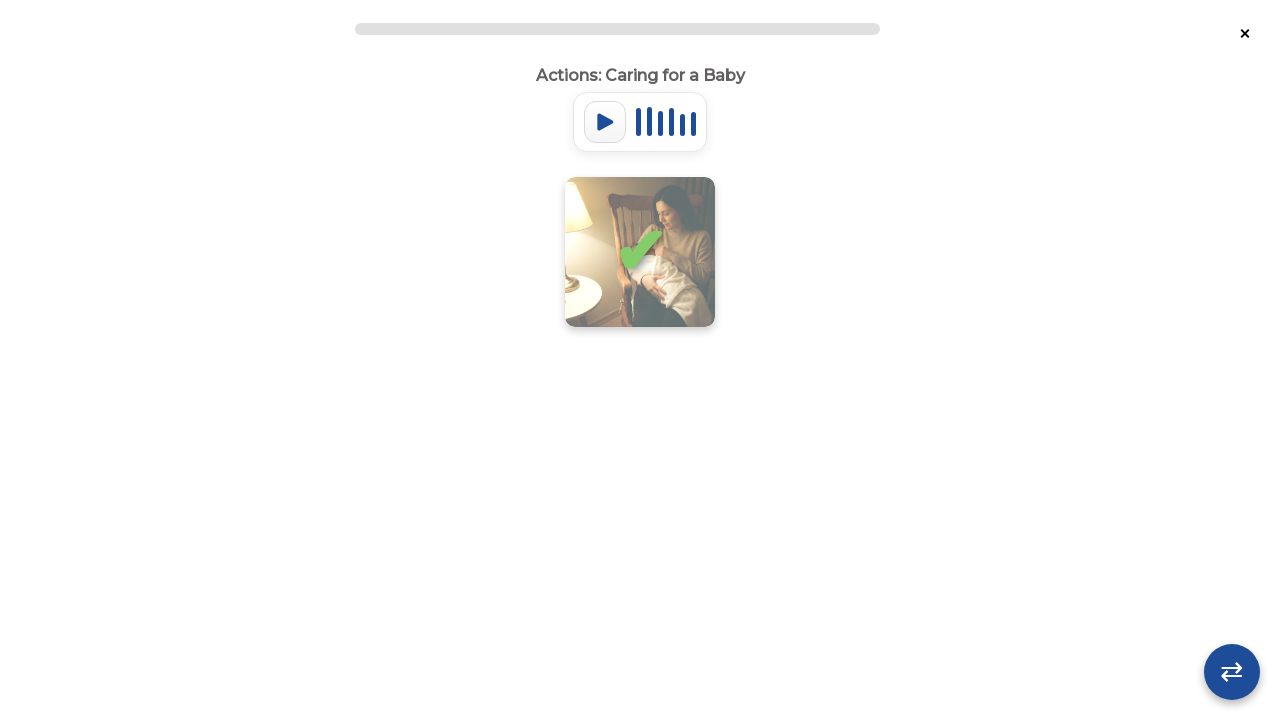

Clicked flashcard 1 in round 1 at (640, 252) on .flashcard-container >> nth=0
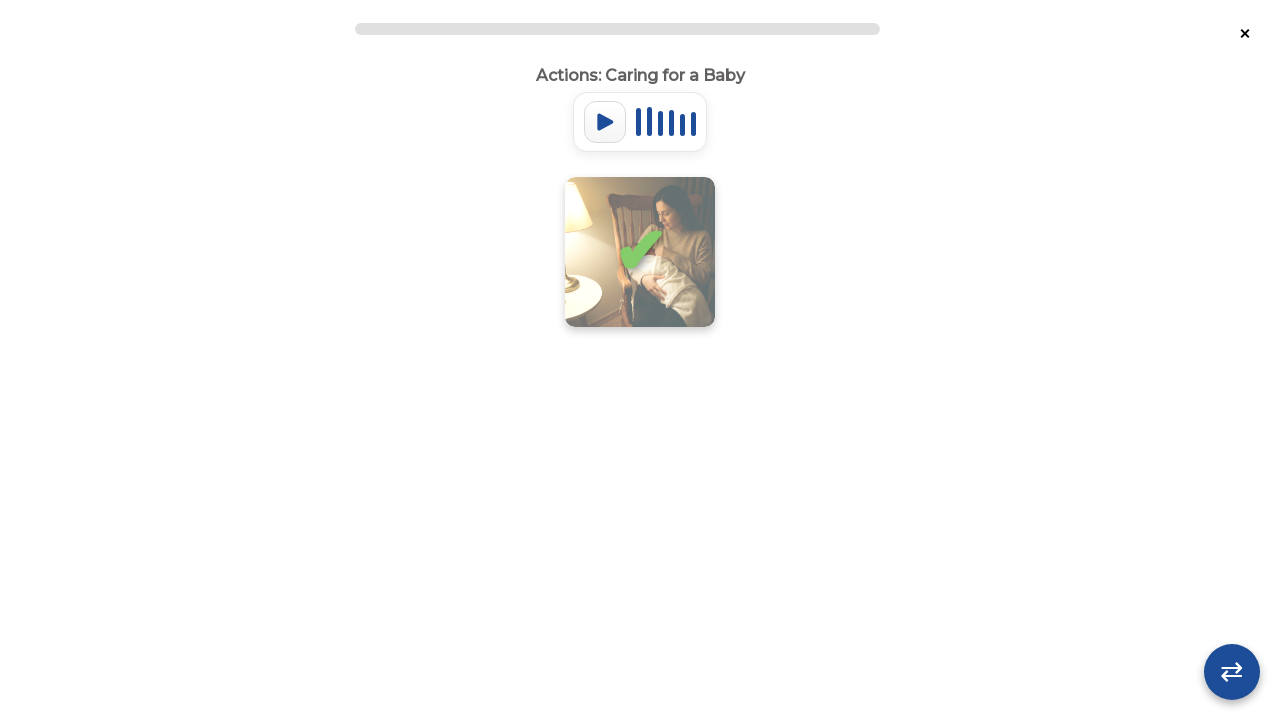

Completed round 1 - no more visible flashcards
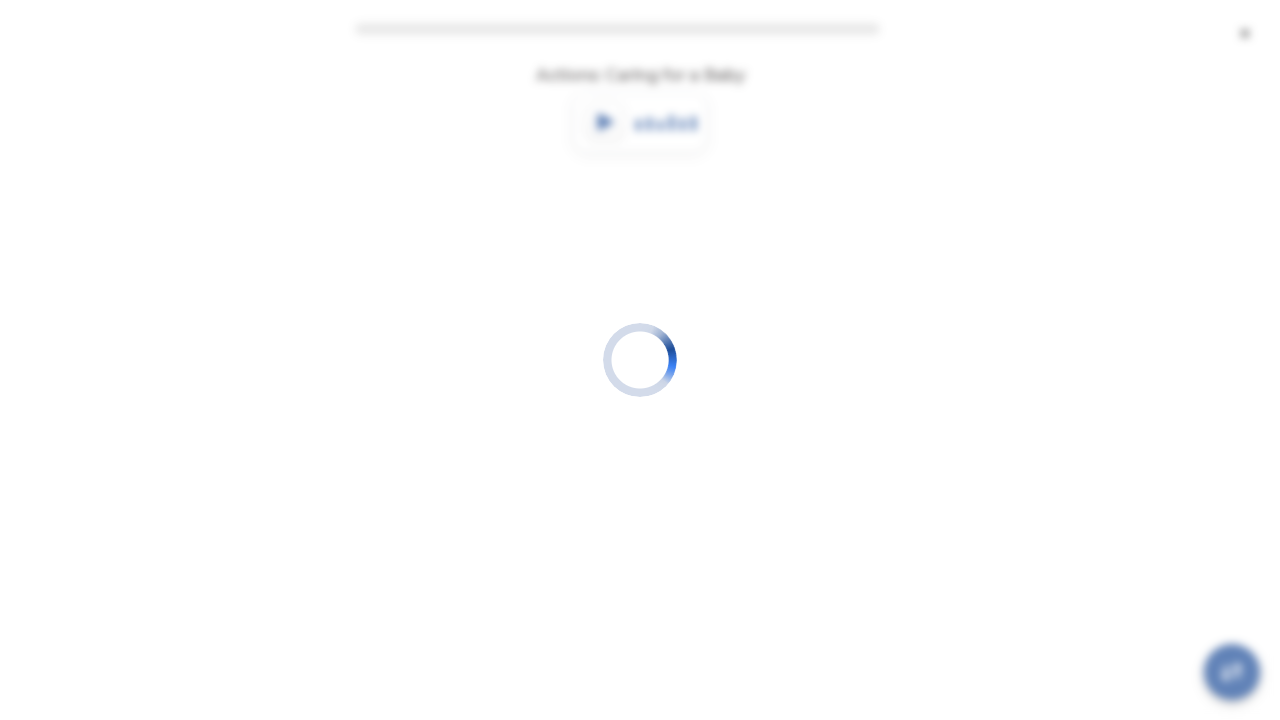

Flashcard container loaded for round 2
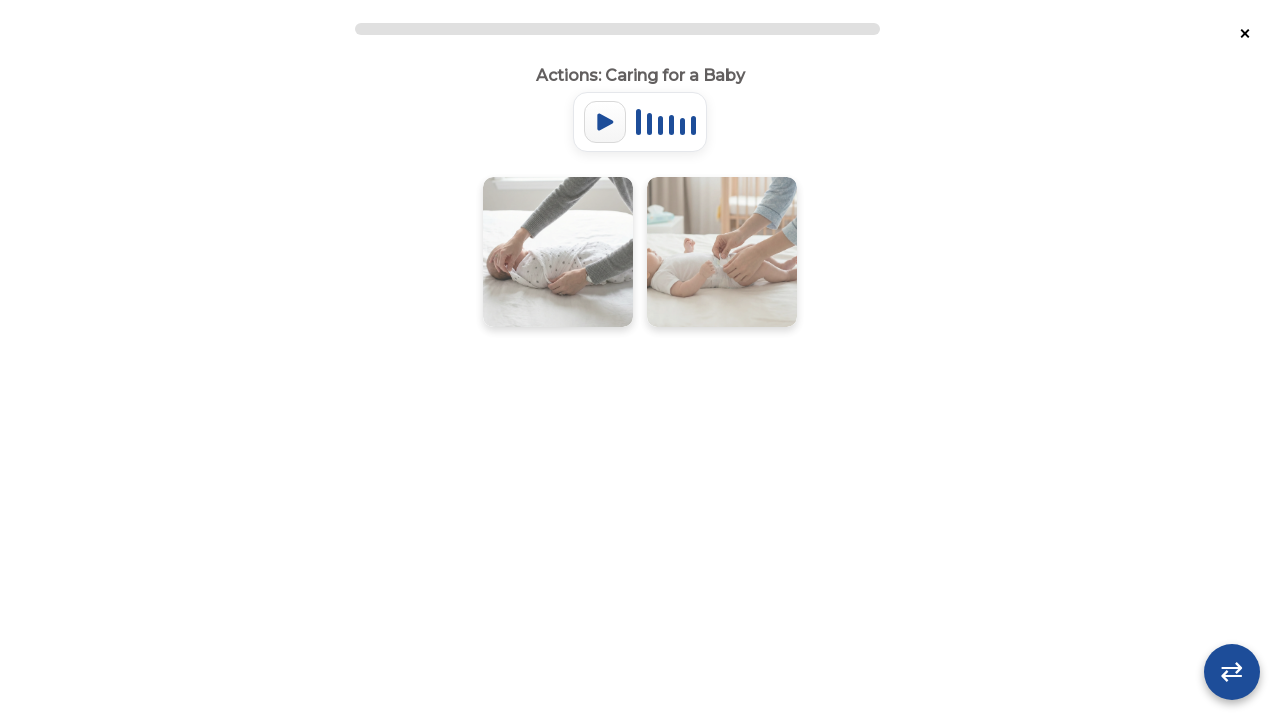

Clicked flashcard 1 in round 2 at (558, 252) on .flashcard-container >> nth=0
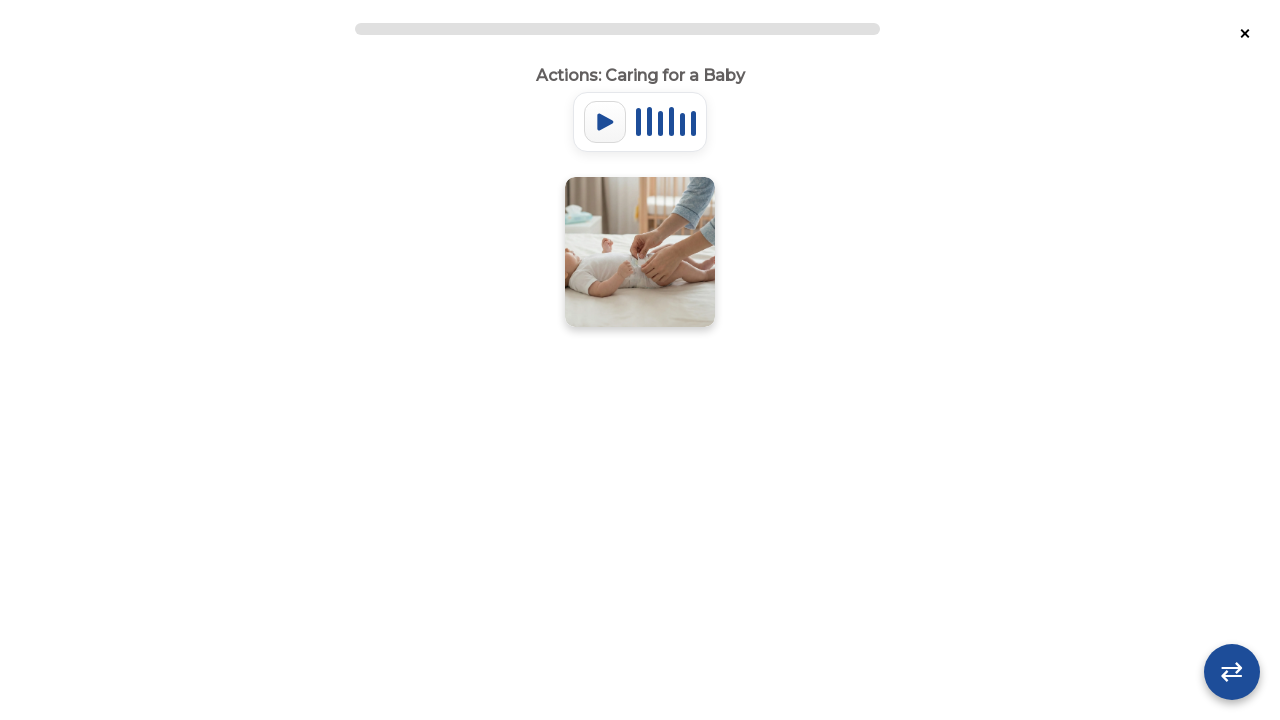

Clicked flashcard 1 in round 2 at (640, 252) on .flashcard-container >> nth=0
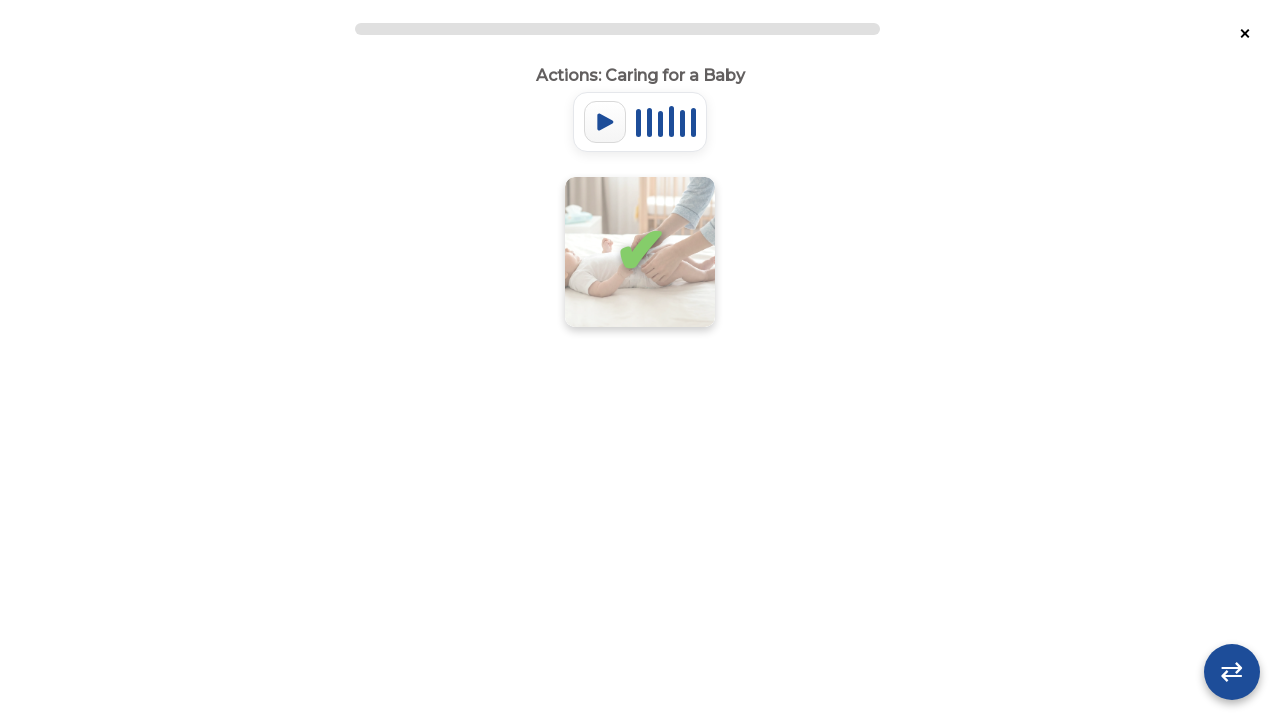

Clicked flashcard 1 in round 2 at (640, 252) on .flashcard-container >> nth=0
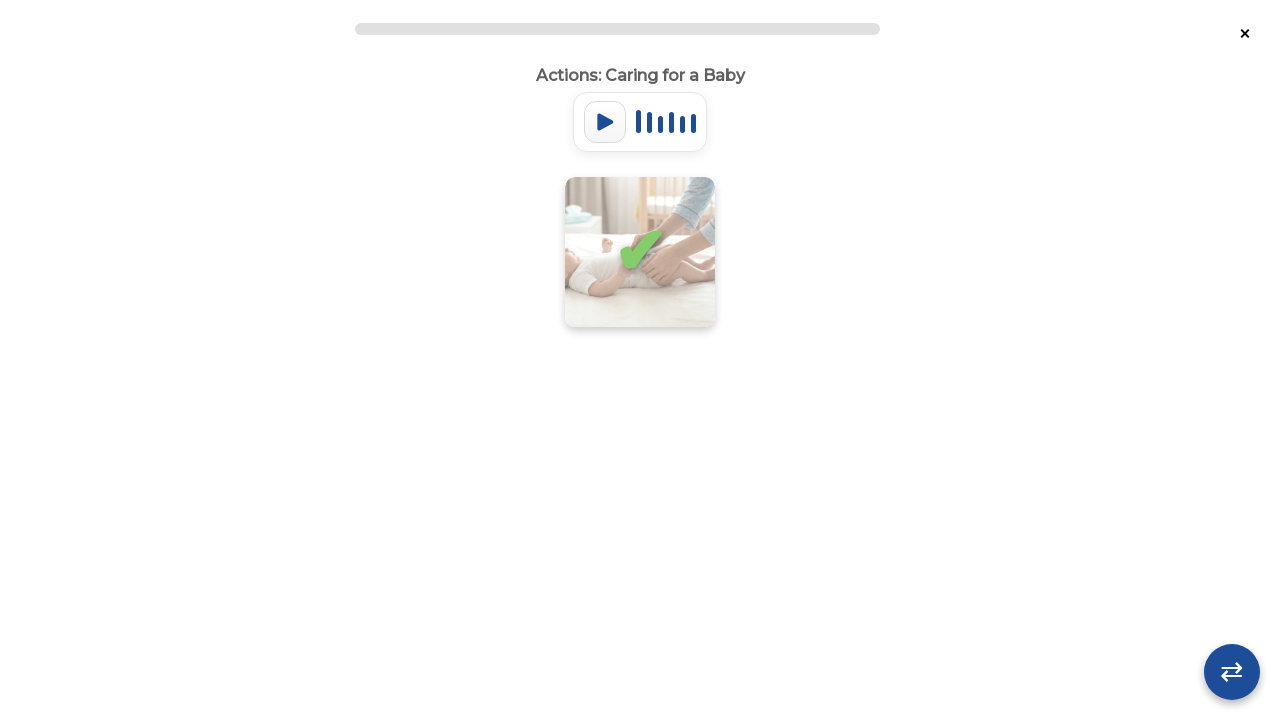

Completed round 2 - no more visible flashcards
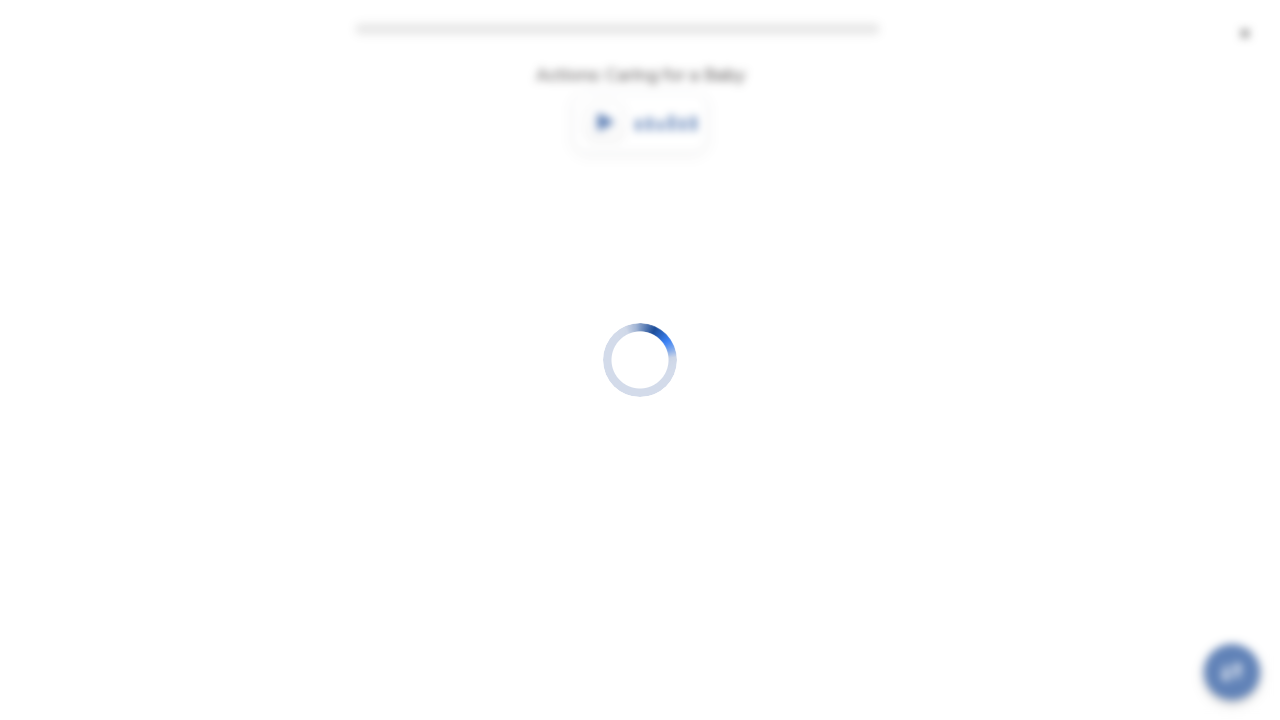

Flashcard container loaded for round 3
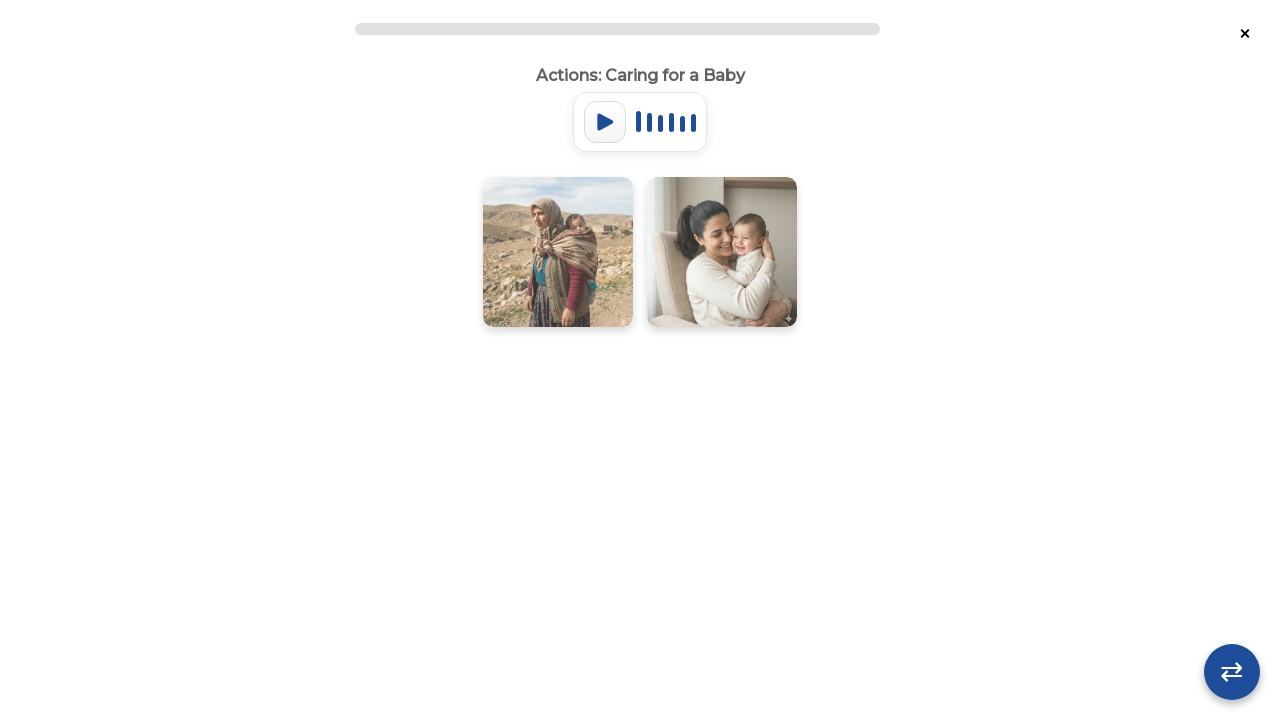

Clicked flashcard 1 in round 3 at (558, 252) on .flashcard-container >> nth=0
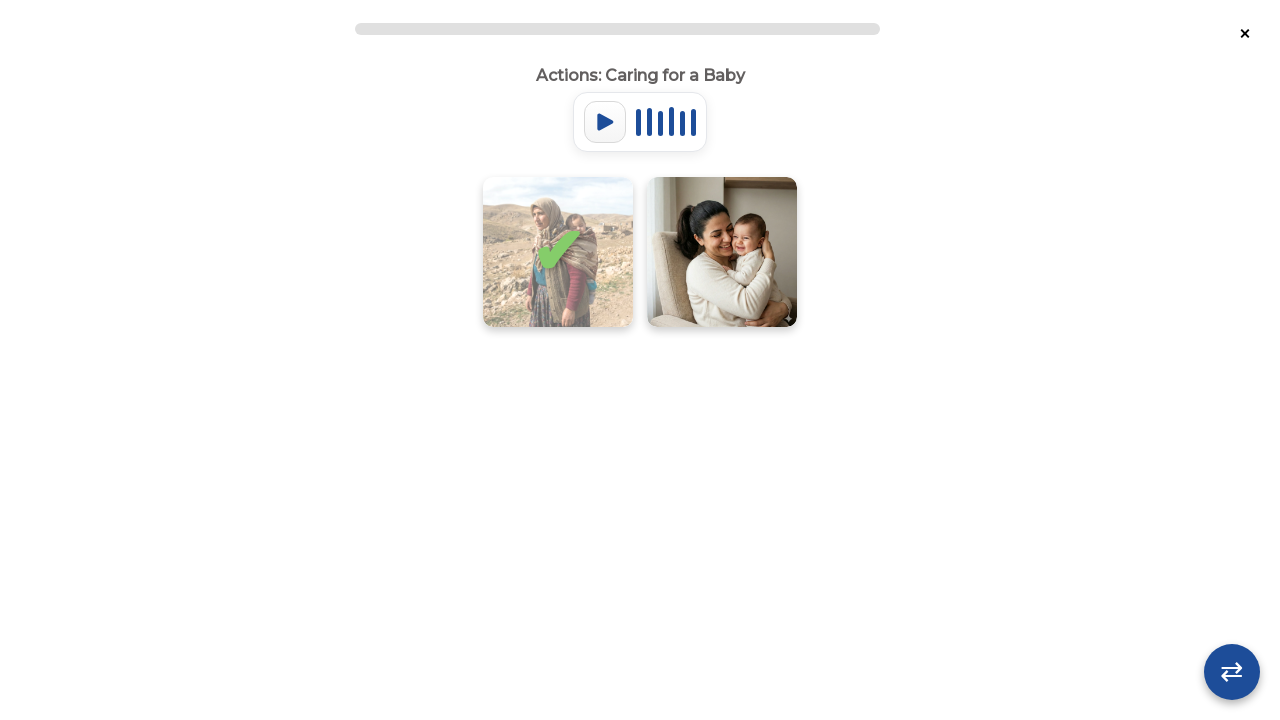

Clicked flashcard 2 in round 3 at (640, 252) on .flashcard-container >> nth=1
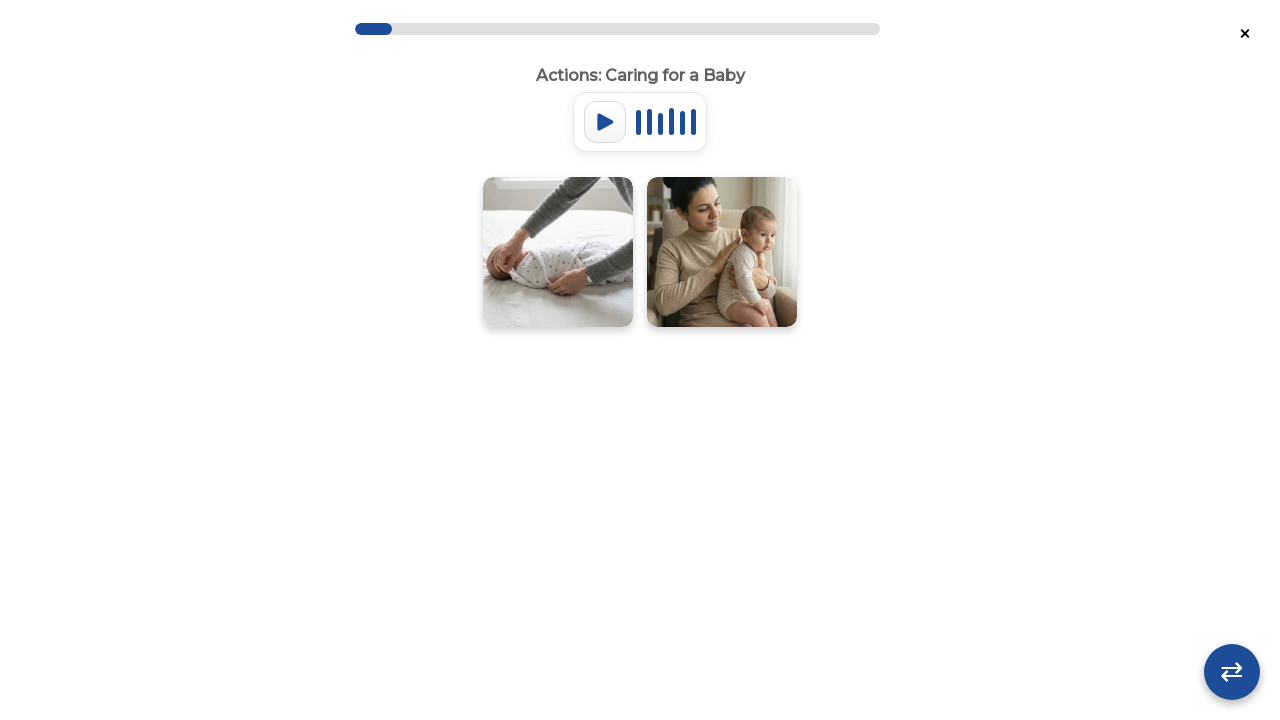

Clicked flashcard 1 in round 3 at (558, 252) on .flashcard-container >> nth=0
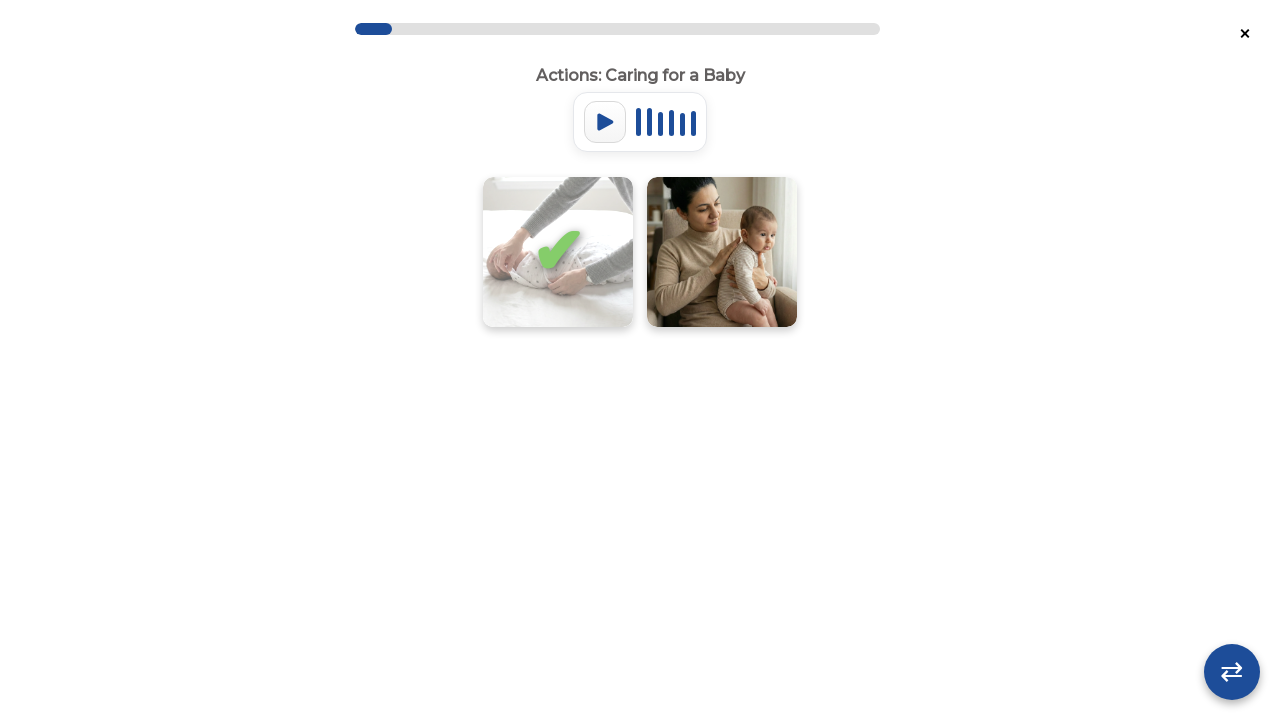

Clicked flashcard 2 in round 3 at (722, 252) on .flashcard-container >> nth=1
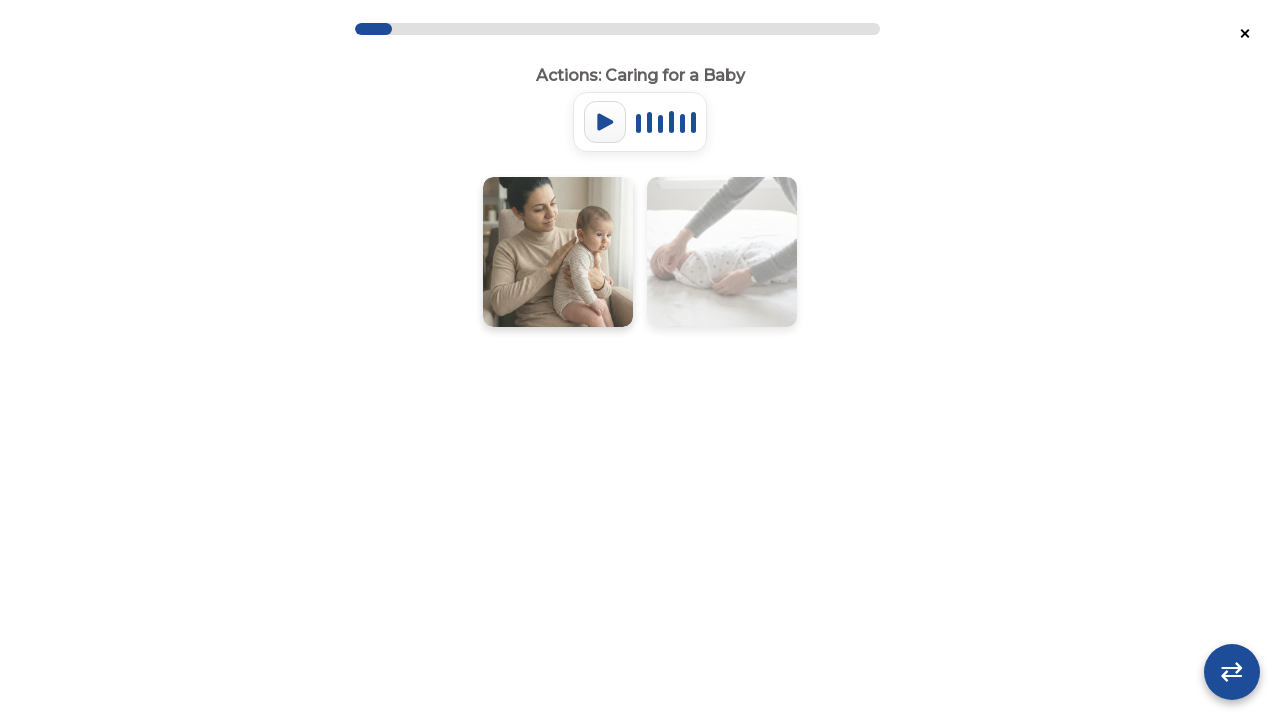

Clicked flashcard 1 in round 3 at (640, 252) on .flashcard-container >> nth=0
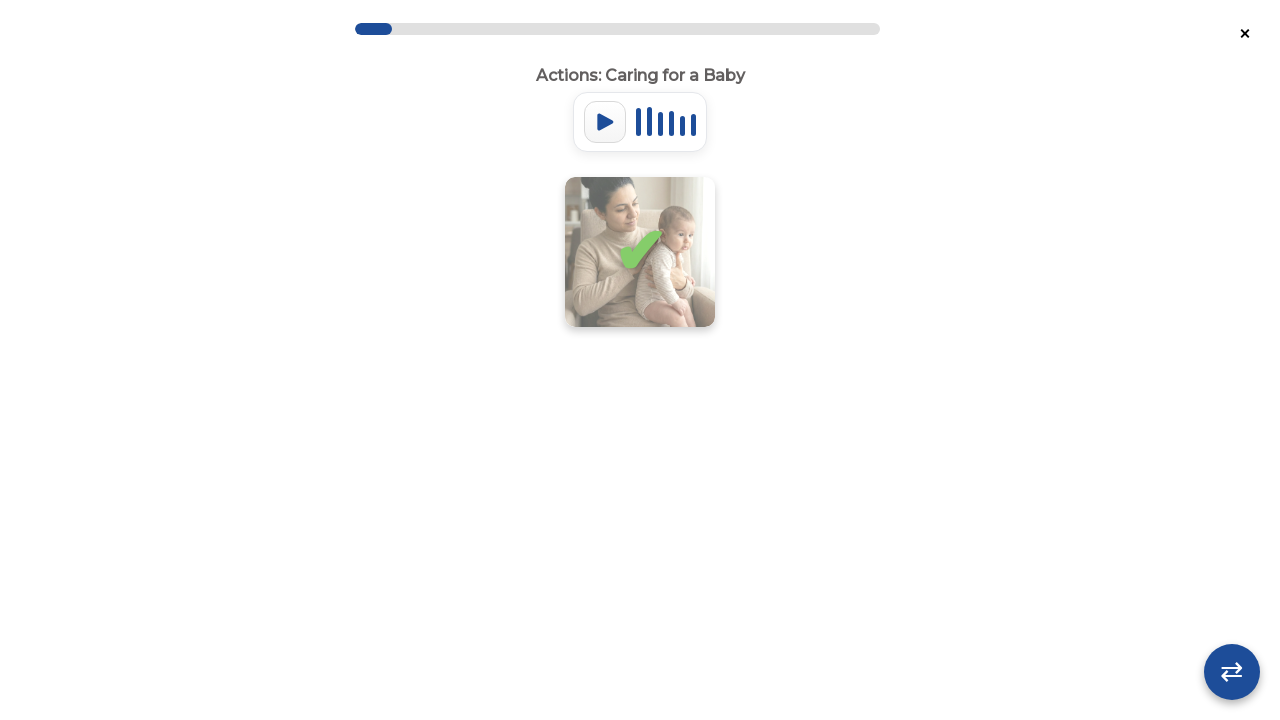

Clicked flashcard 1 in round 3 at (640, 252) on .flashcard-container >> nth=0
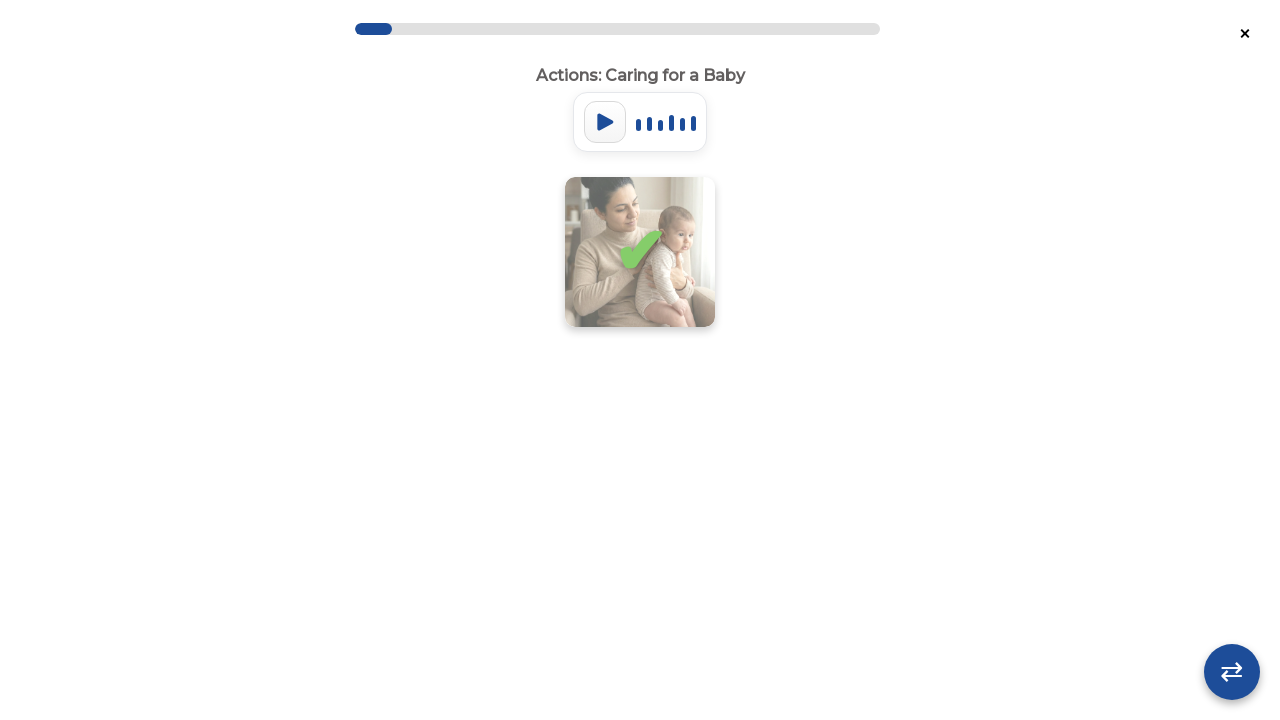

Clicked flashcard 1 in round 3 at (640, 252) on .flashcard-container >> nth=0
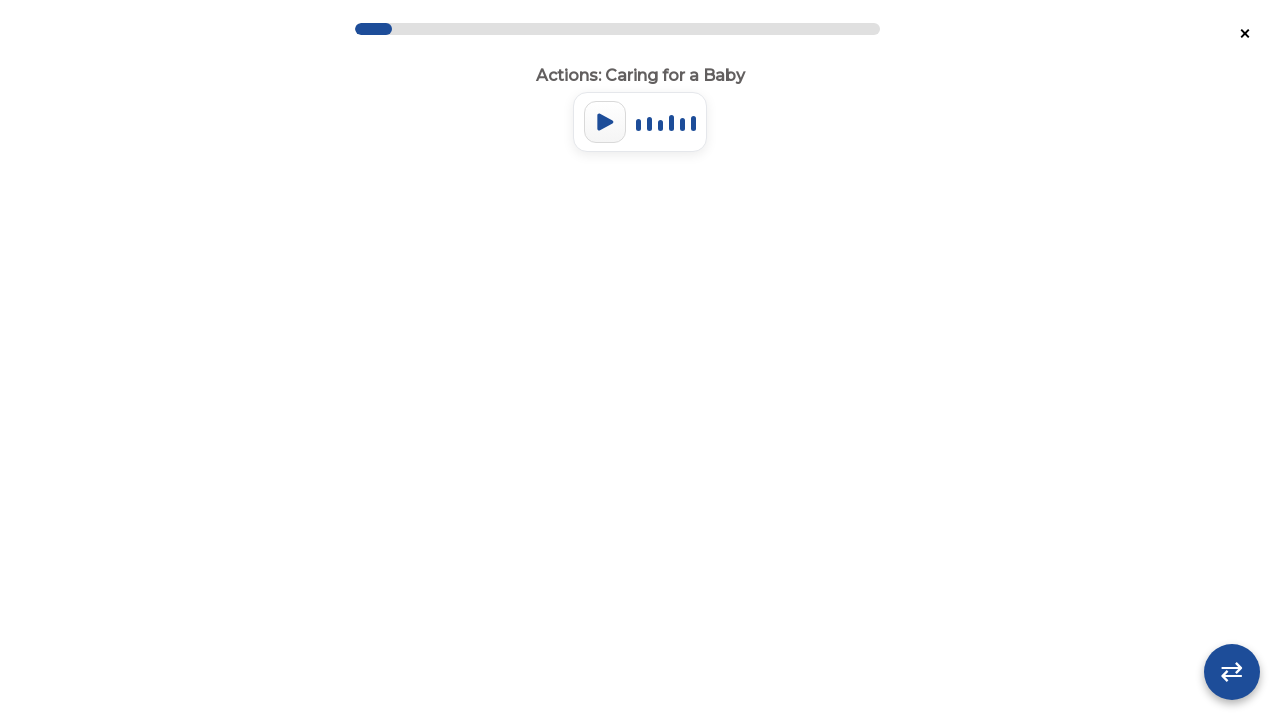

Clicked flashcard 1 in round 3 at (558, 252) on .flashcard-container >> nth=0
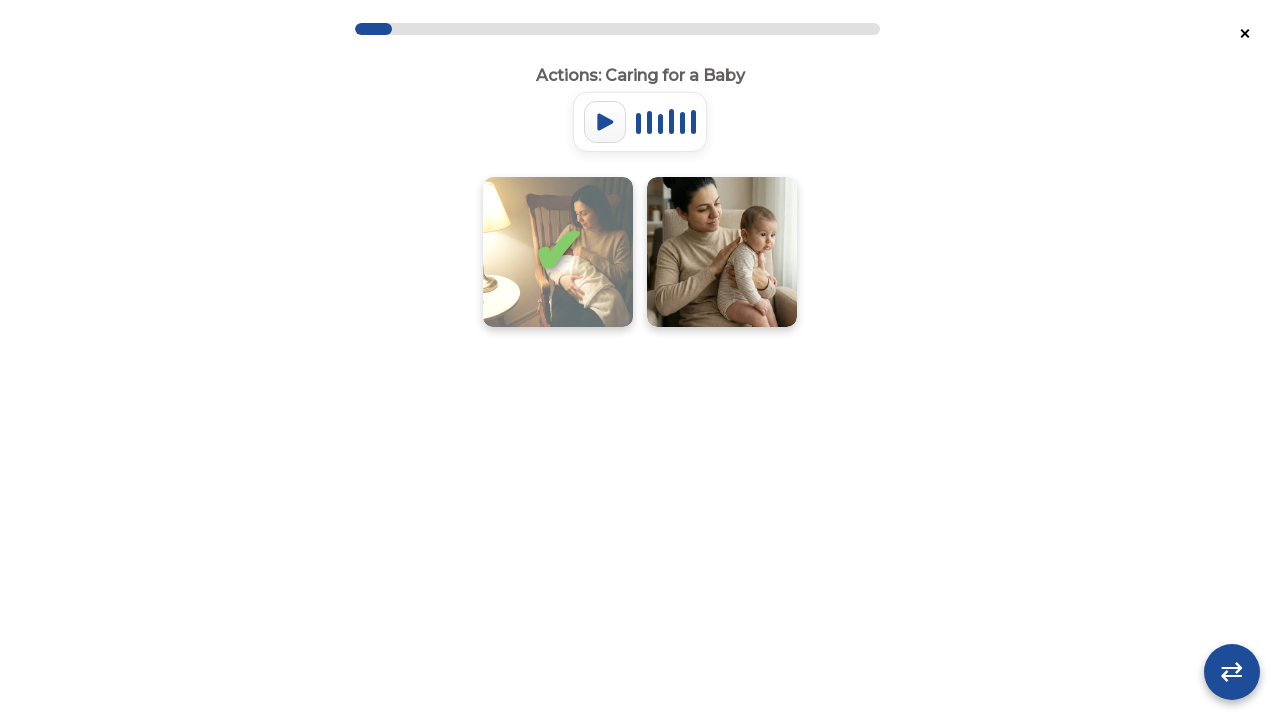

Clicked flashcard 2 in round 3 at (722, 252) on .flashcard-container >> nth=1
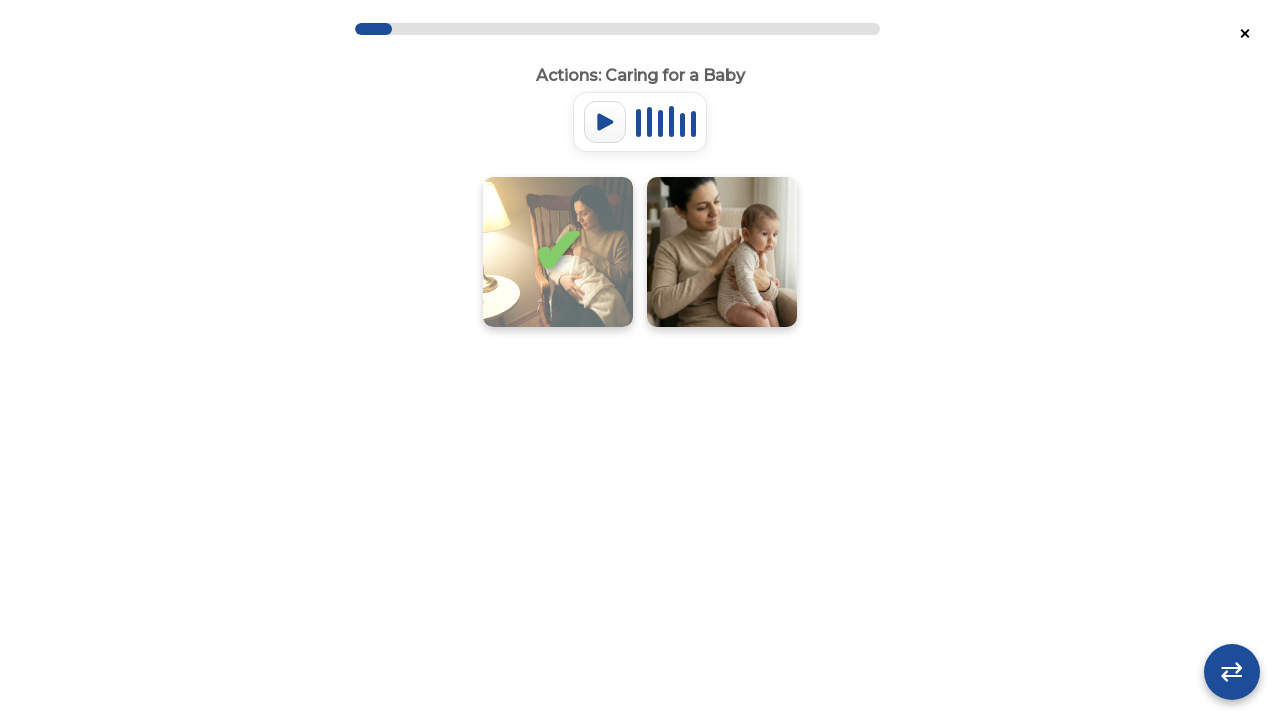

Completed round 3 - no more visible flashcards
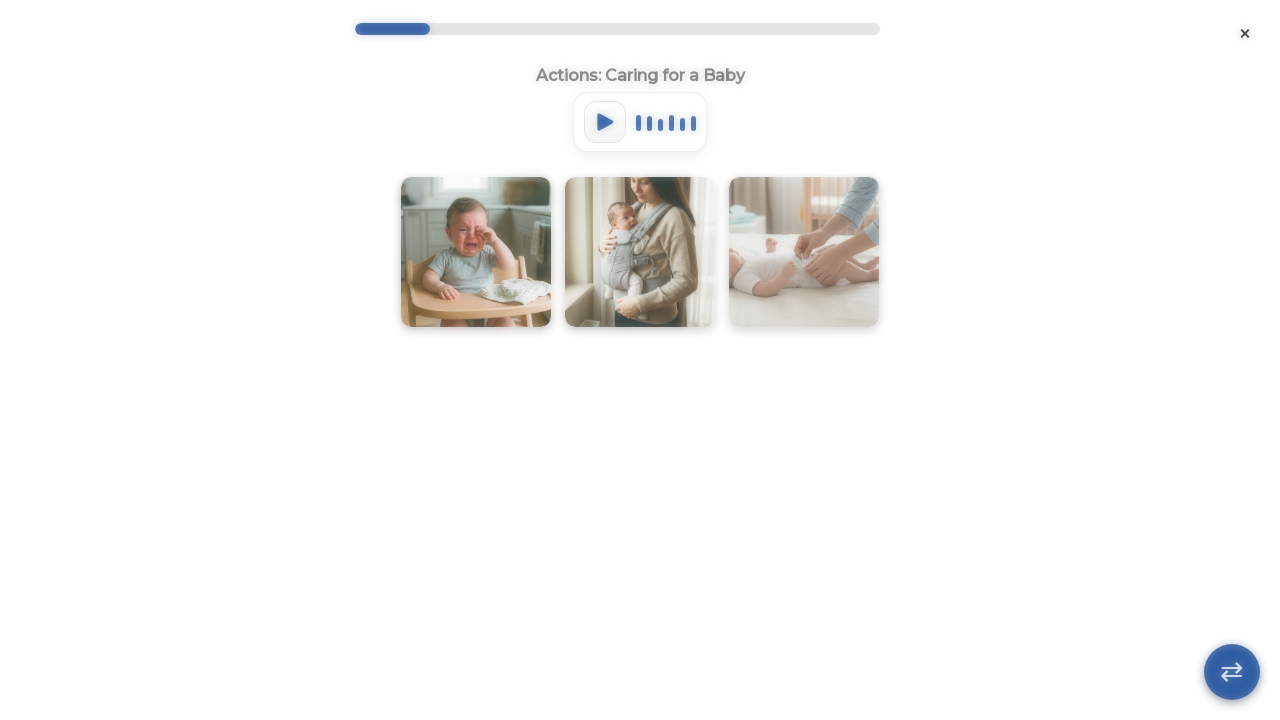

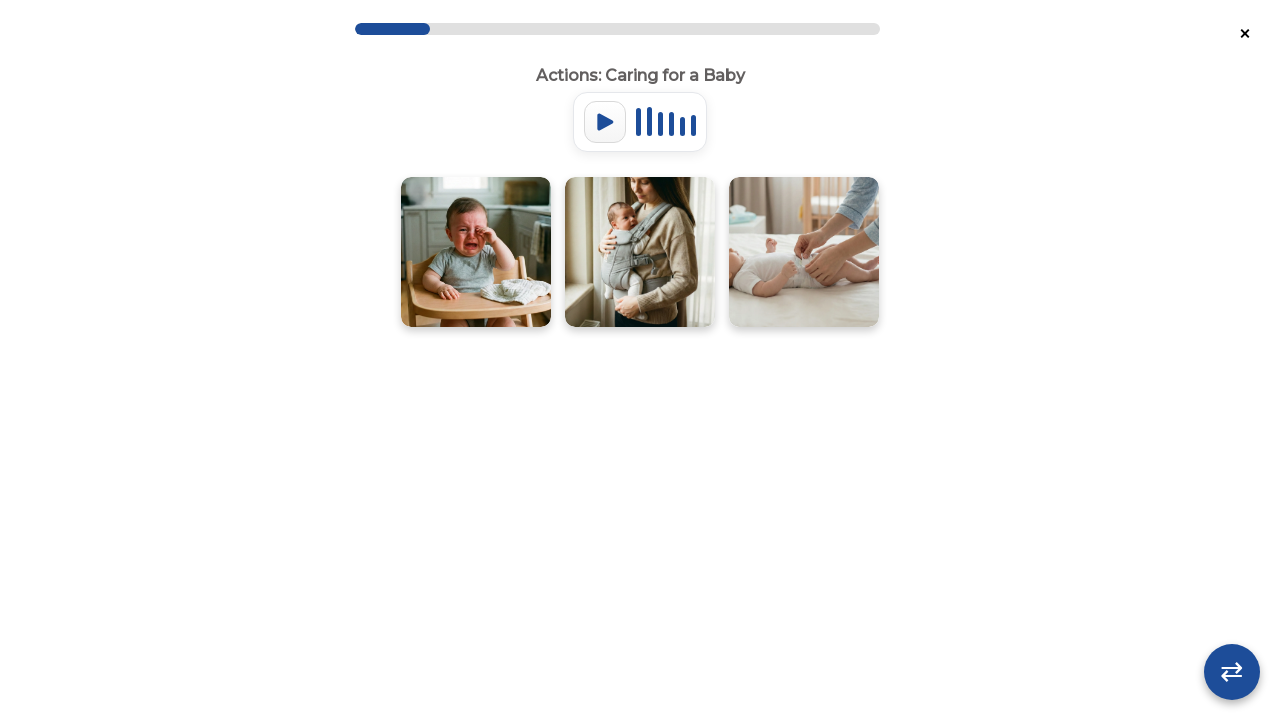